Tests keyboard actions in an auto-complete field by using SHIFT key to type uppercase letter followed by lowercase letters

Starting URL: https://demoqa.com/auto-complete

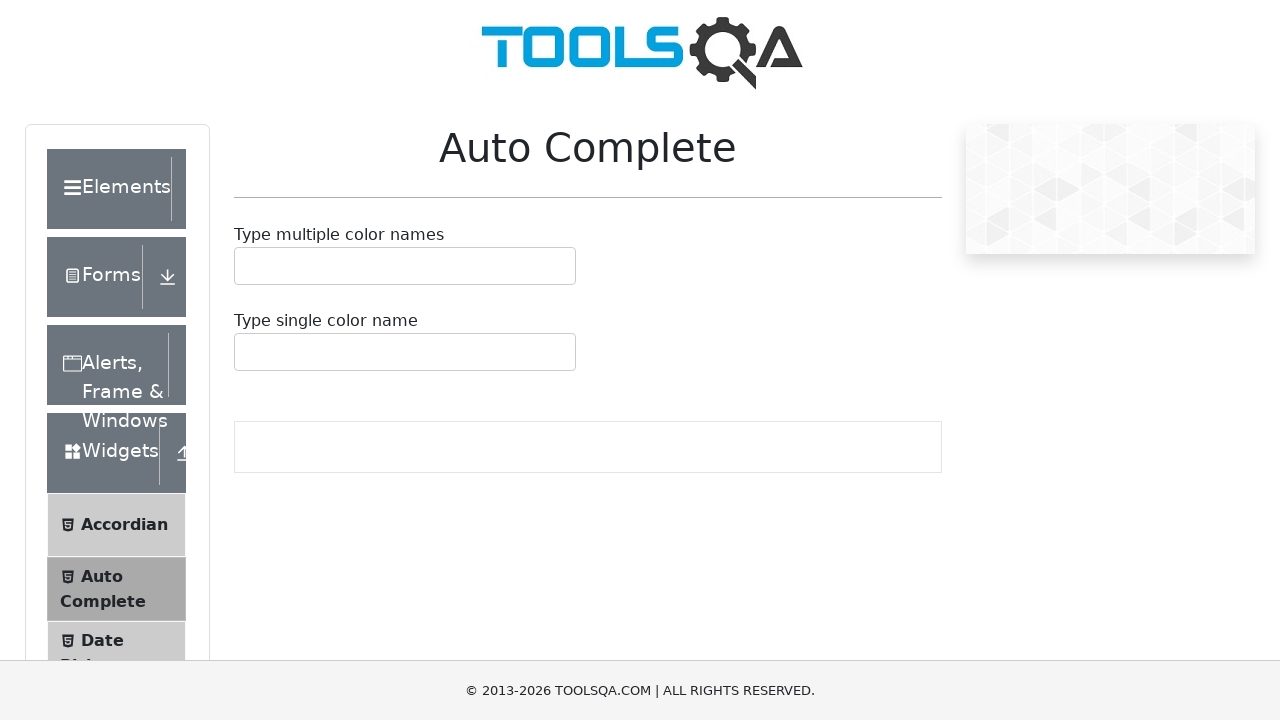

Located auto-complete input field
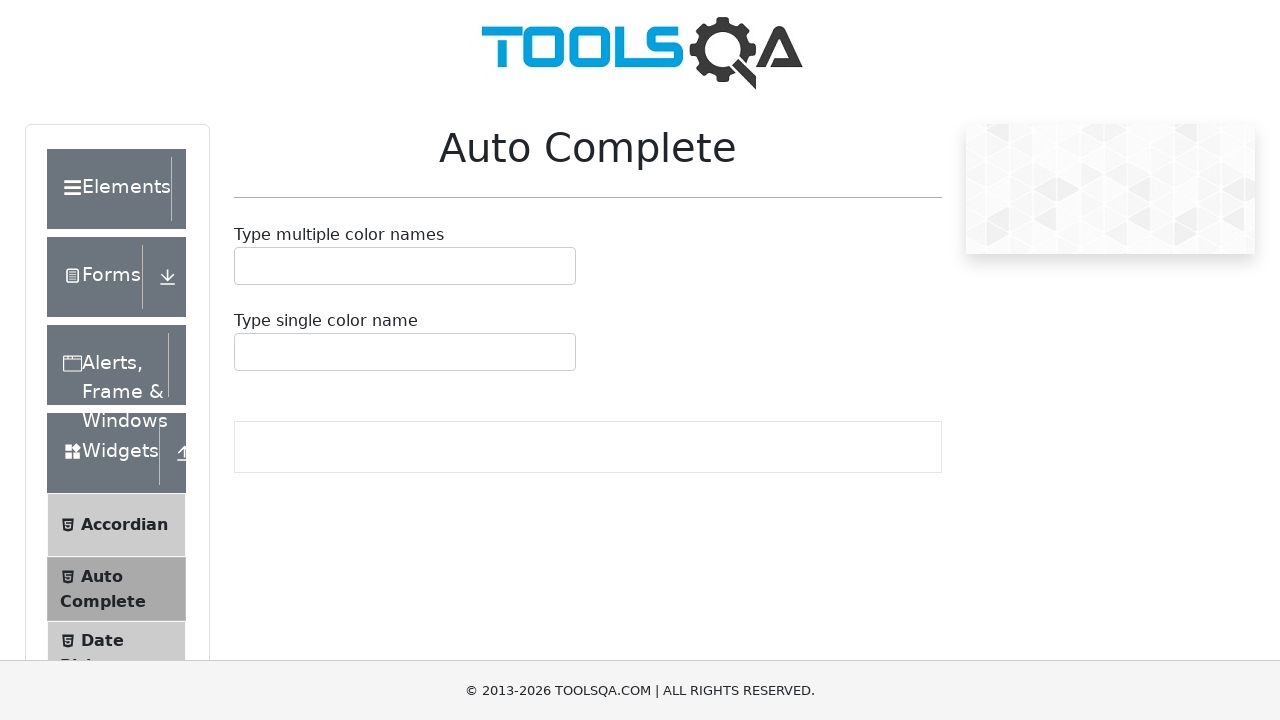

Clicked auto-complete input field to focus at (247, 352) on #autoCompleteSingleInput
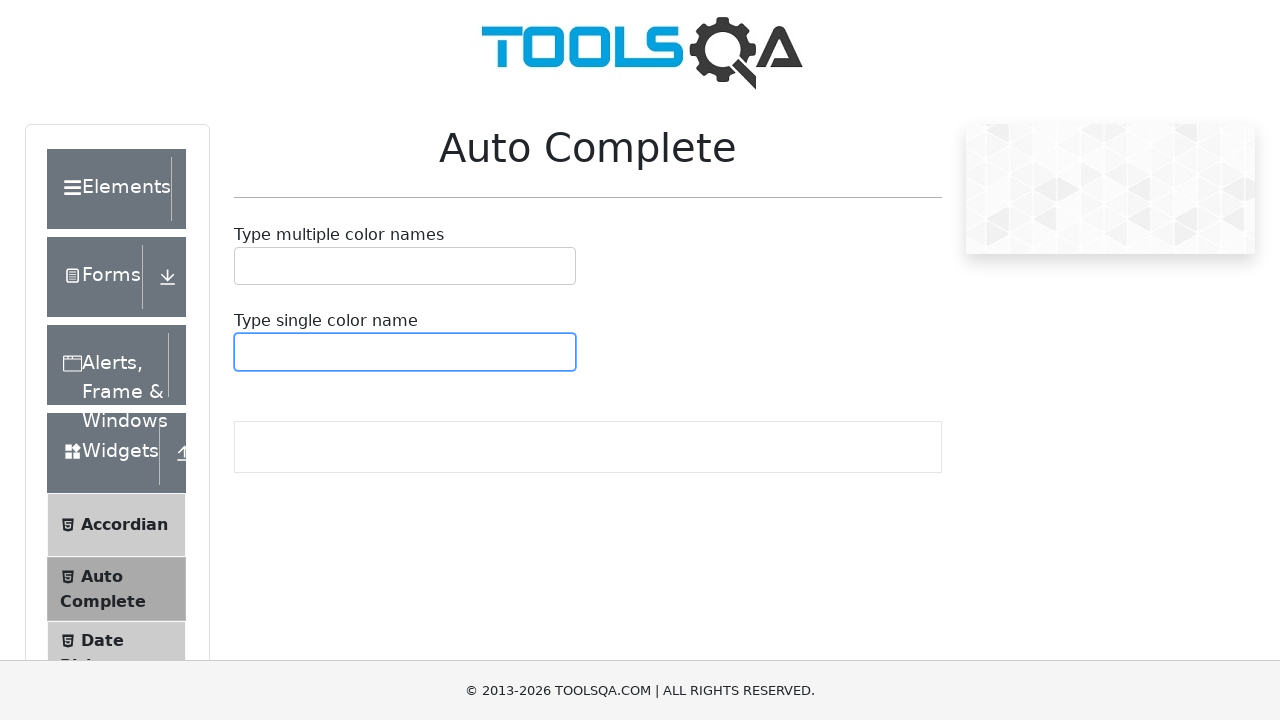

Pressed SHIFT key down
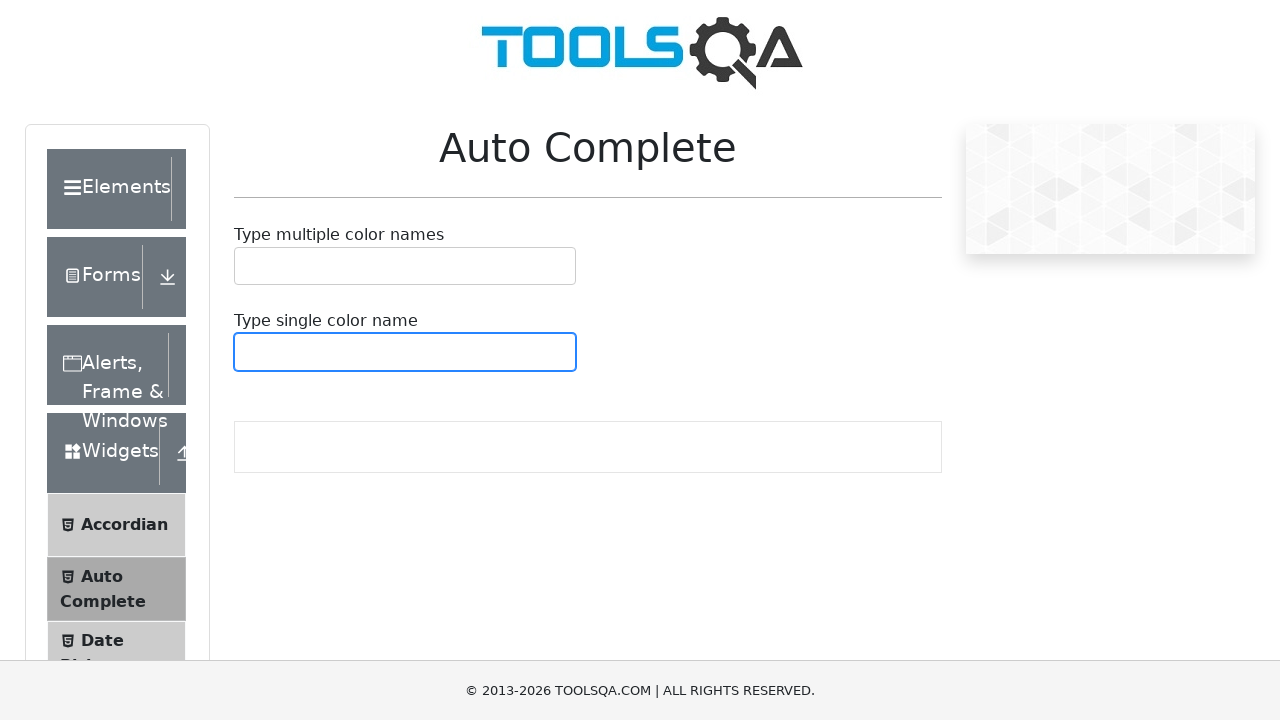

Typed 'a' with SHIFT pressed to produce uppercase 'A'
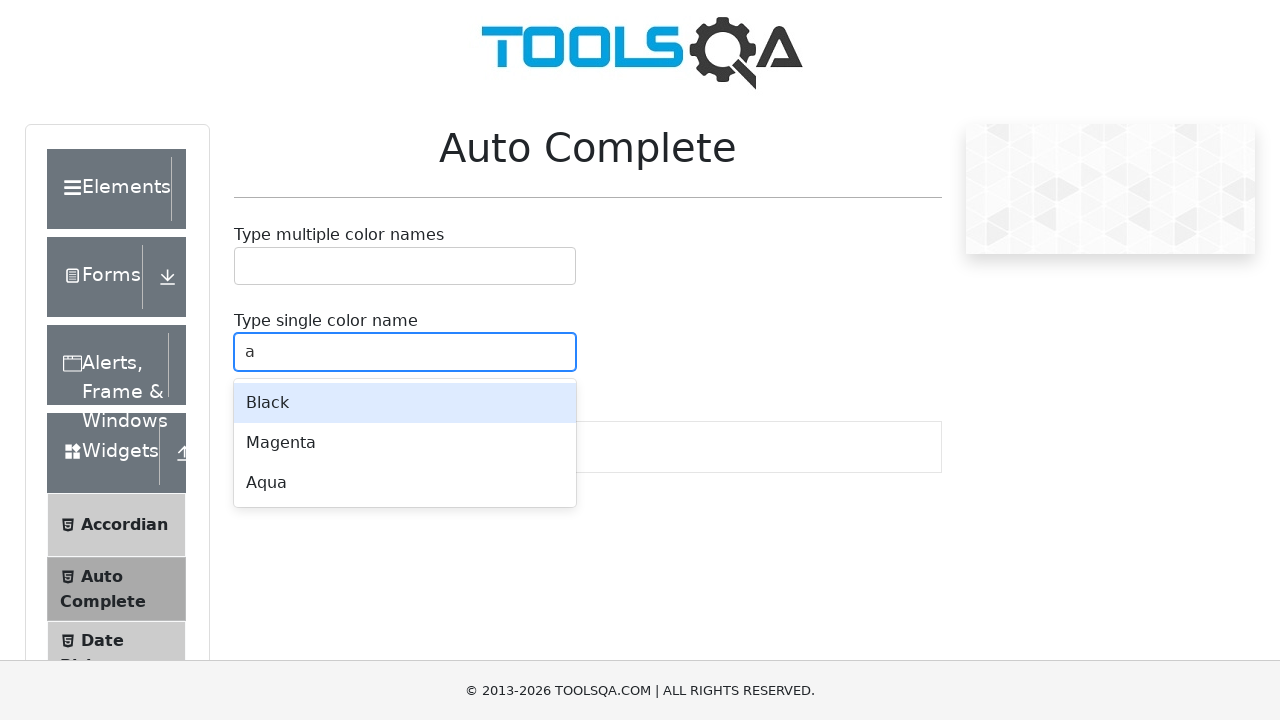

Released SHIFT key
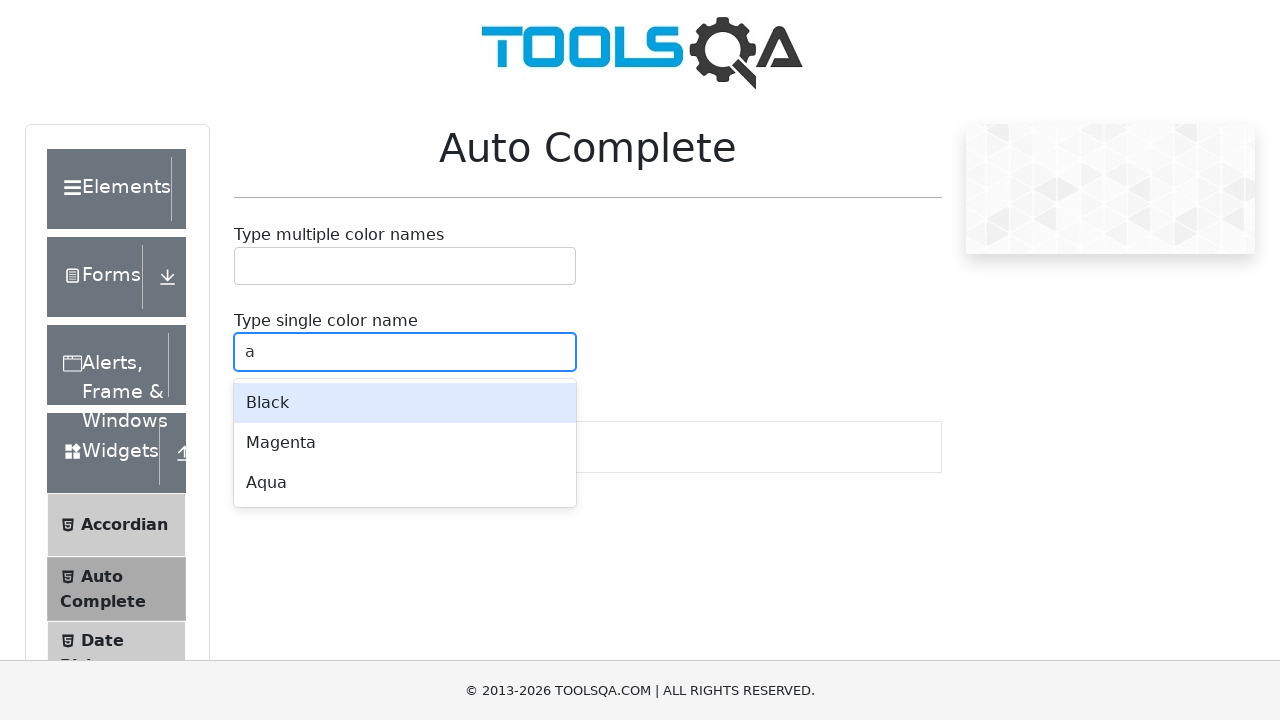

Typed 'hmet' without SHIFT to complete 'Ahmet'
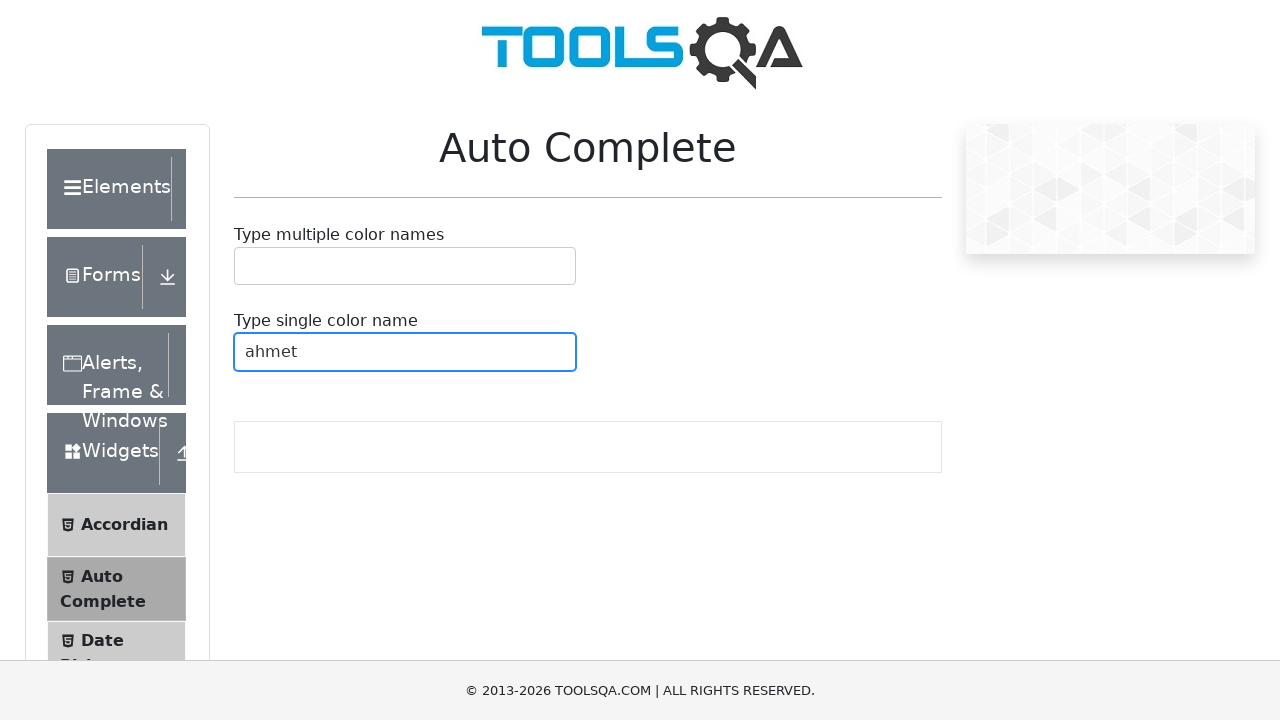

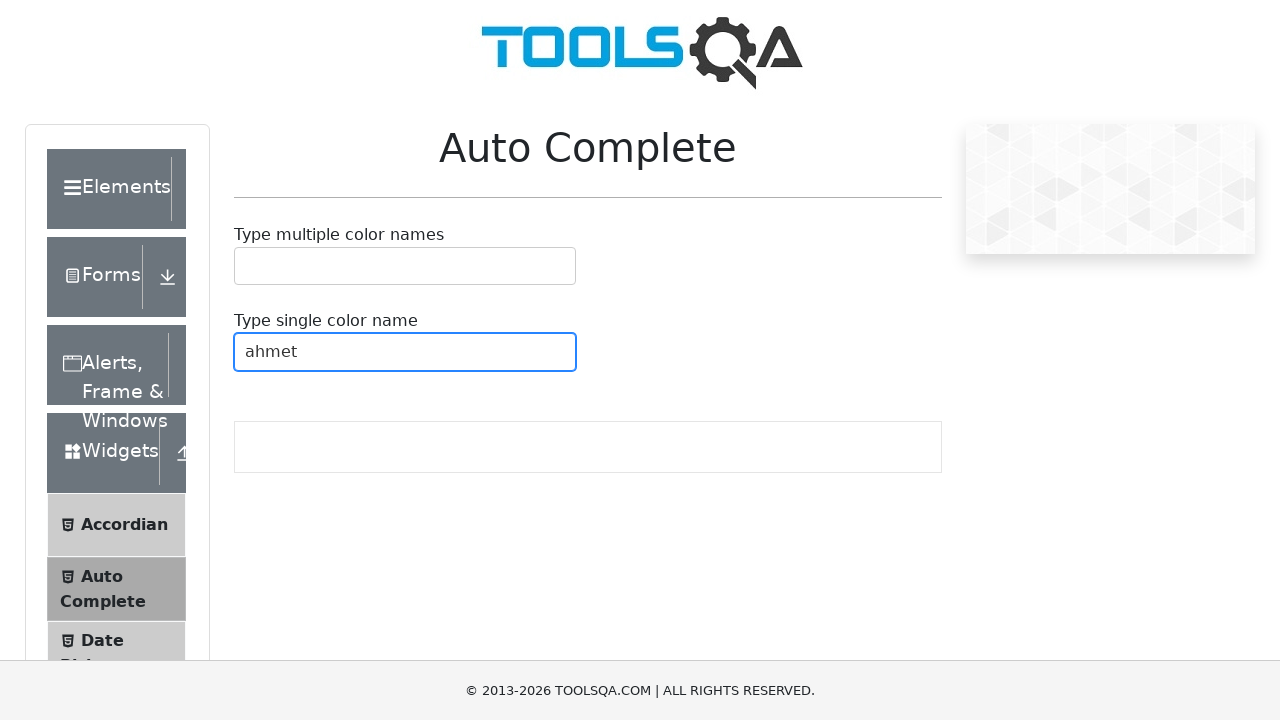